Tests an explicit wait exercise by waiting for a price to reach 100, then clicking a button, reading a value, calculating a math result, and submitting the answer.

Starting URL: http://suninjuly.github.io/explicit_wait2.html

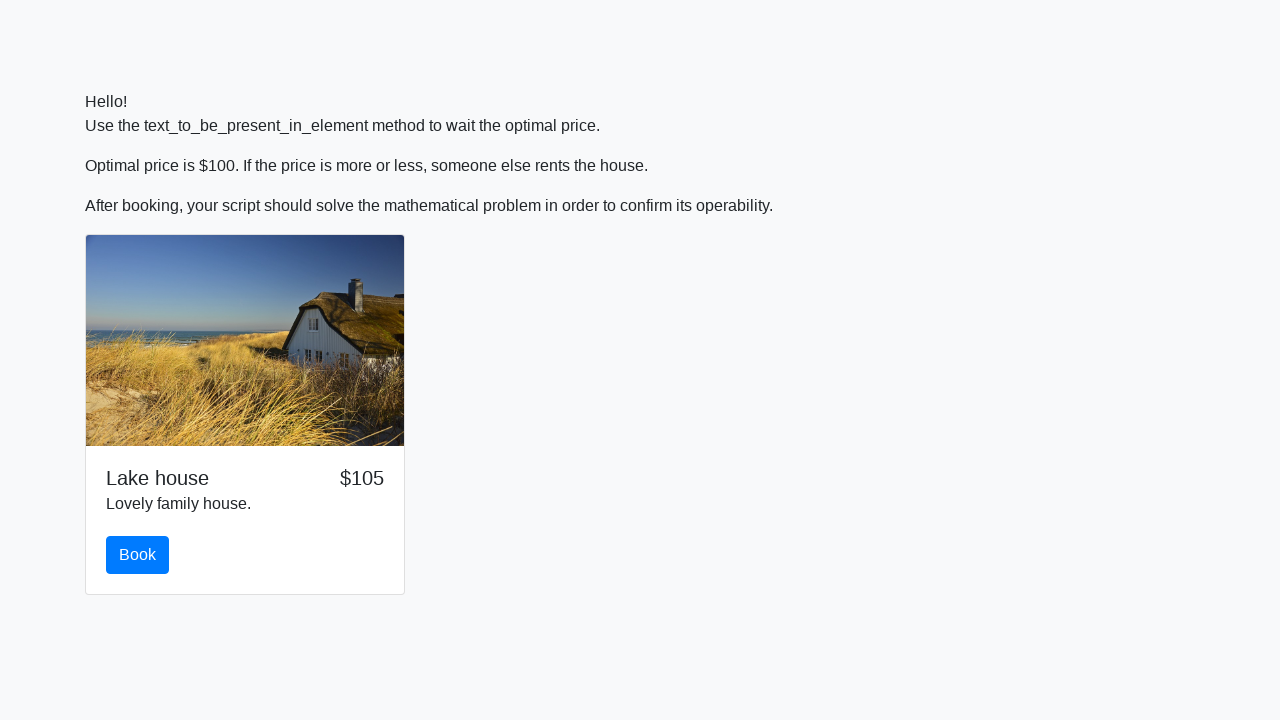

Waited for price to reach 100
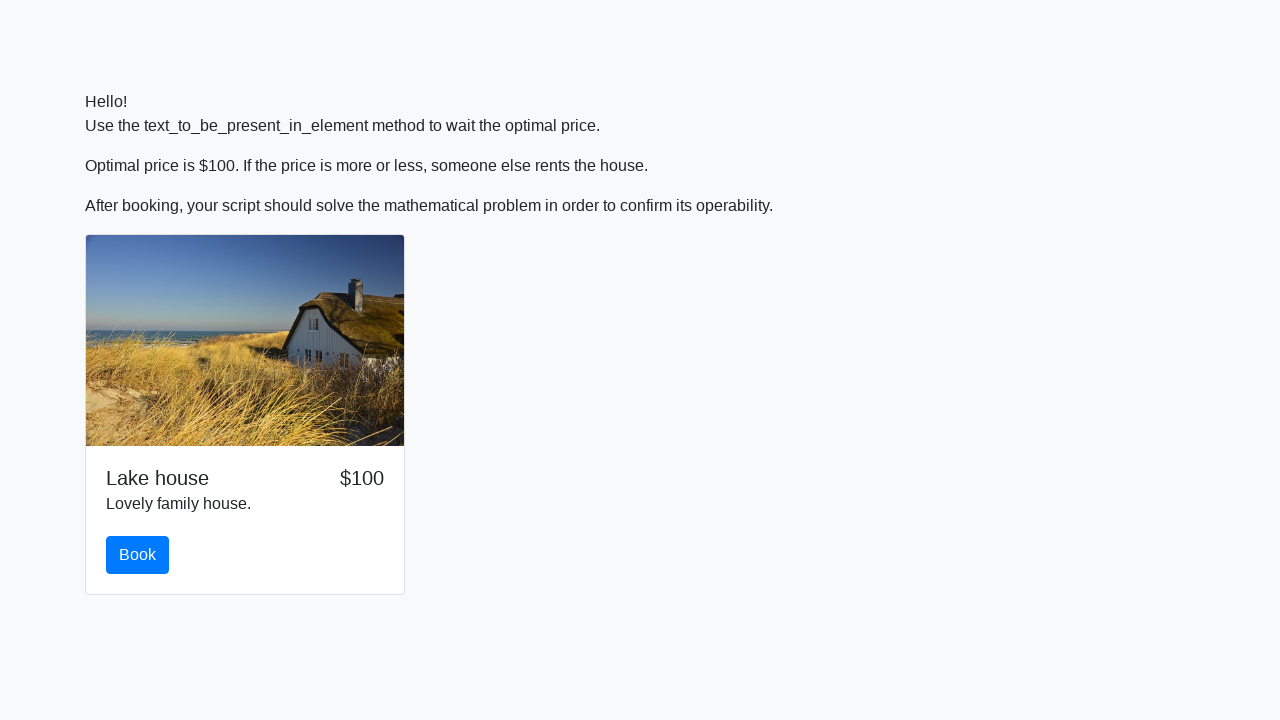

Clicked the book button at (138, 555) on #book
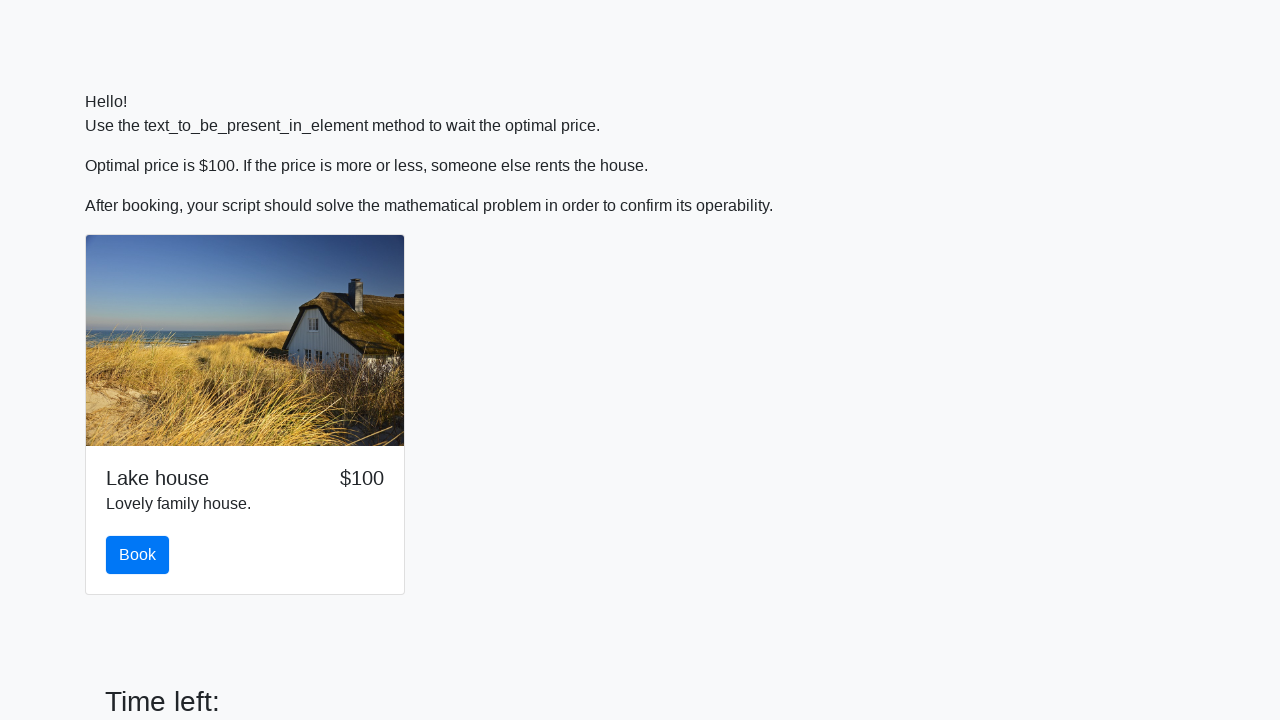

Retrieved input value: 495
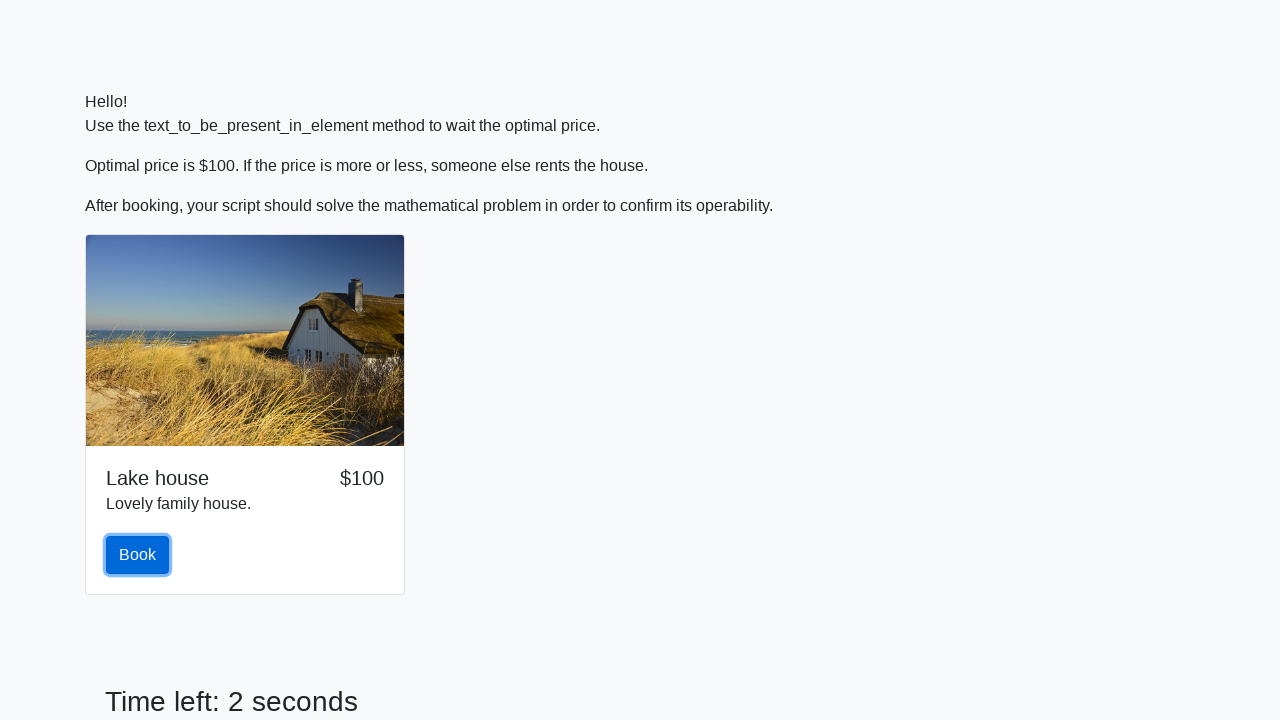

Calculated math result: 2.4649423793816045
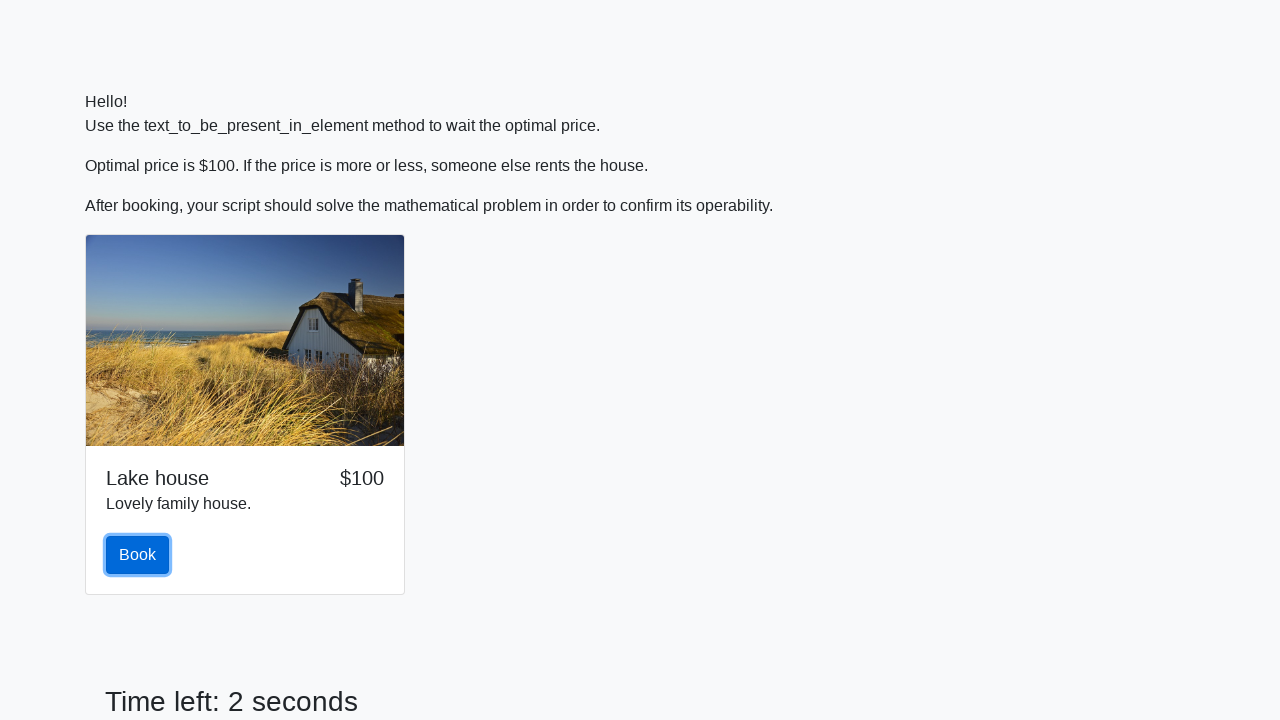

Filled answer field with calculated value on #answer
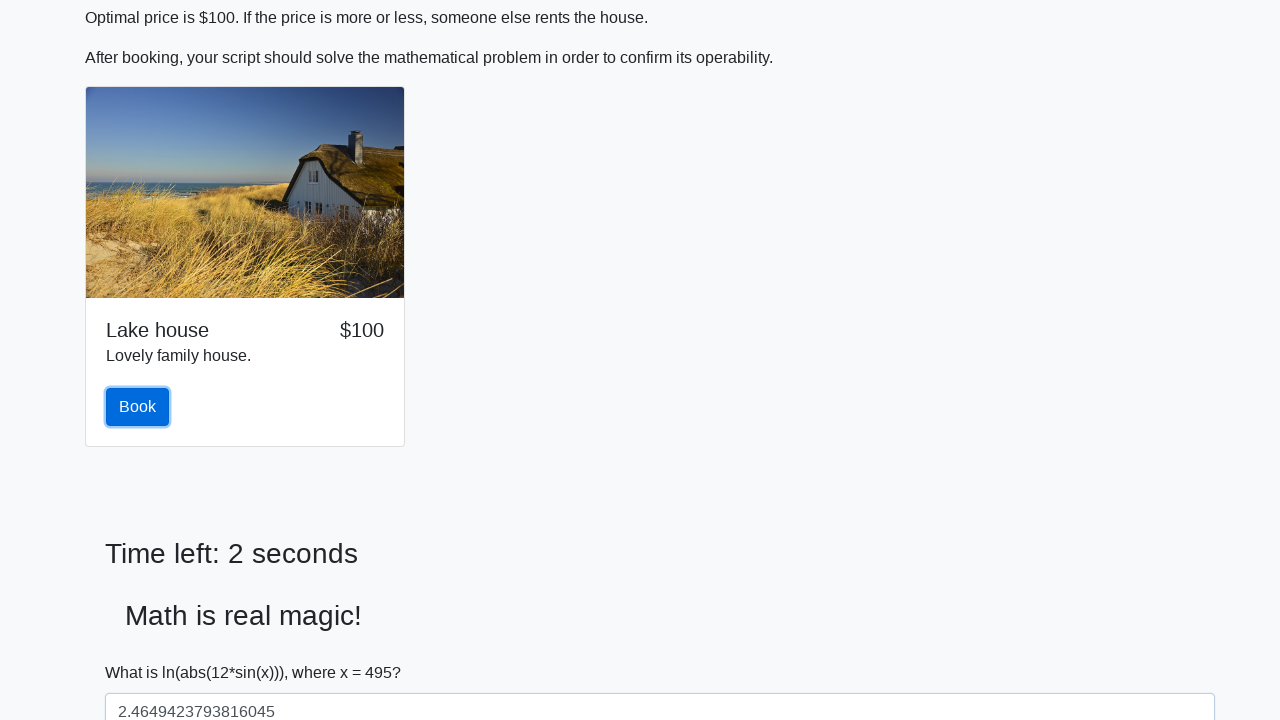

Clicked the solve button to submit answer at (143, 651) on #solve
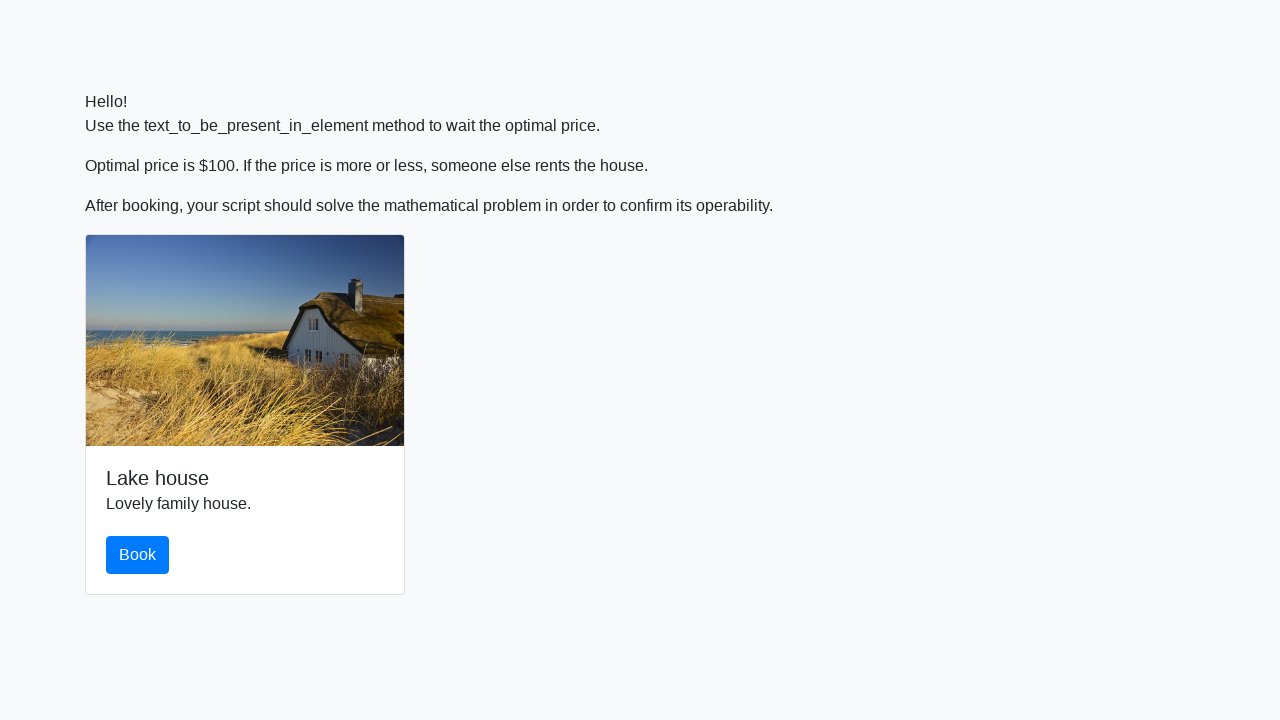

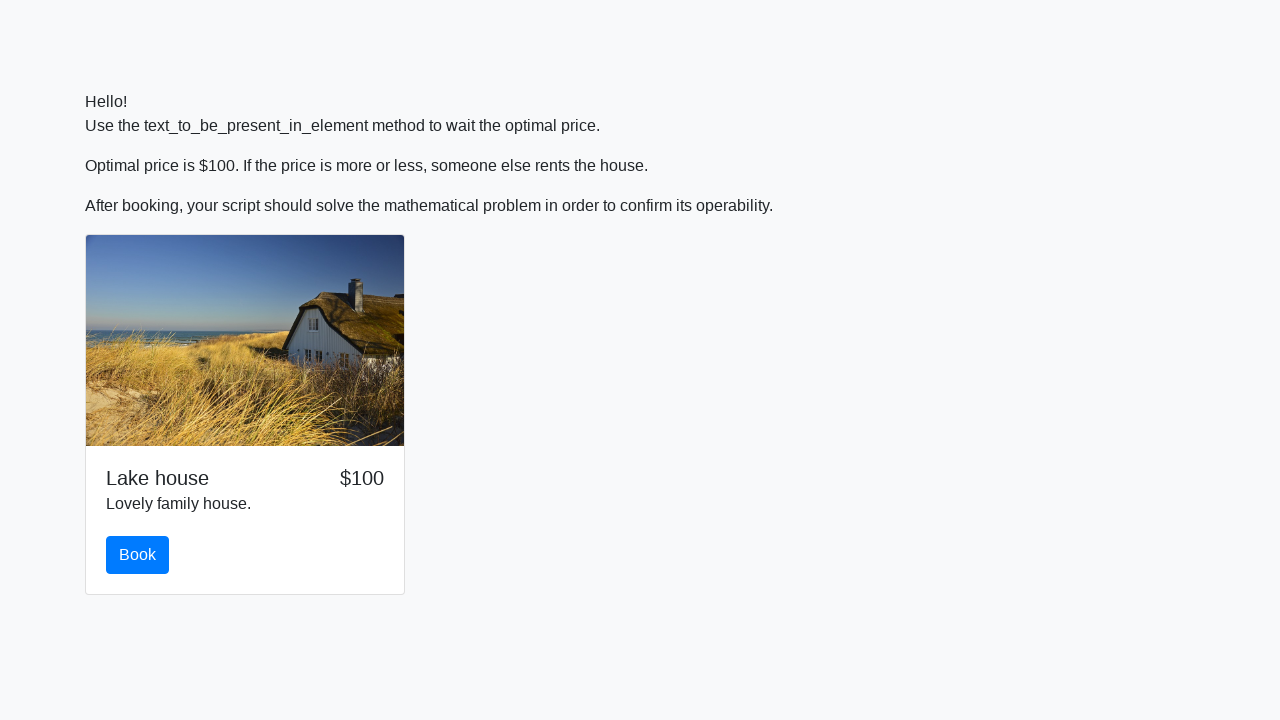